Tests canceling an edit by pressing Escape, verifying the item reverts to its original text.

Starting URL: https://demo.playwright.dev/todomvc

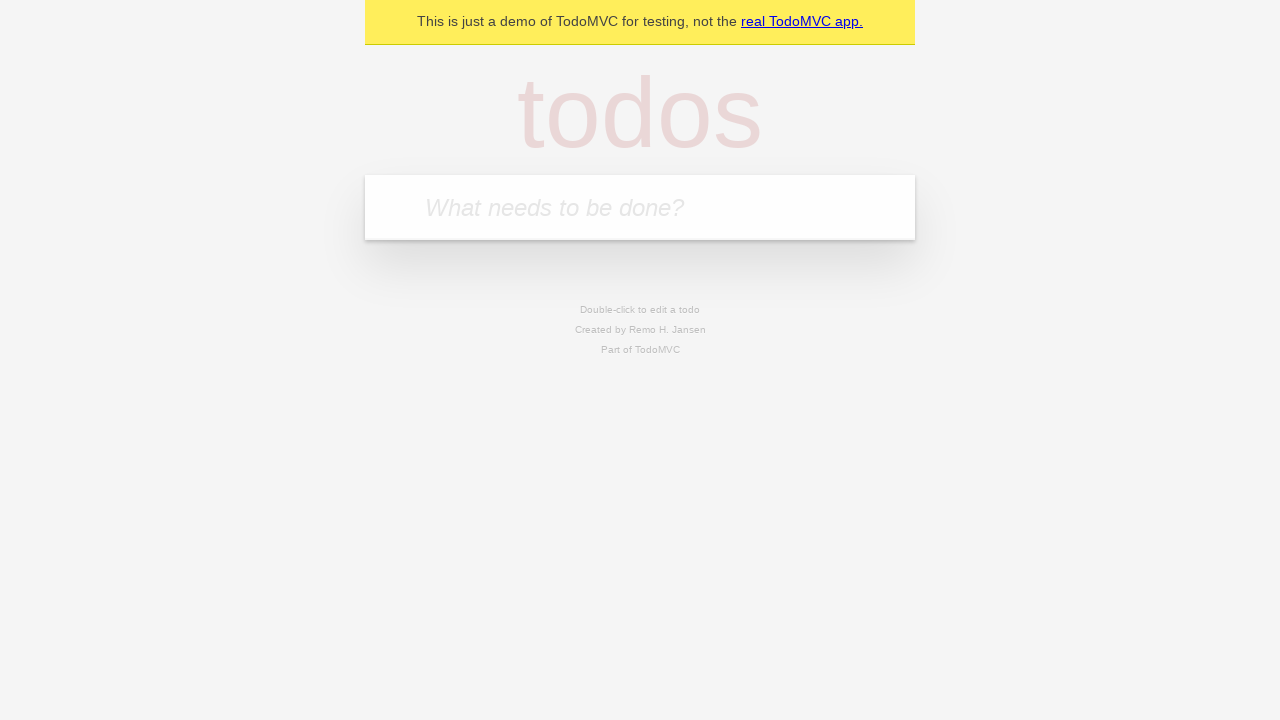

Filled new todo input with 'Original sample text' on .new-todo
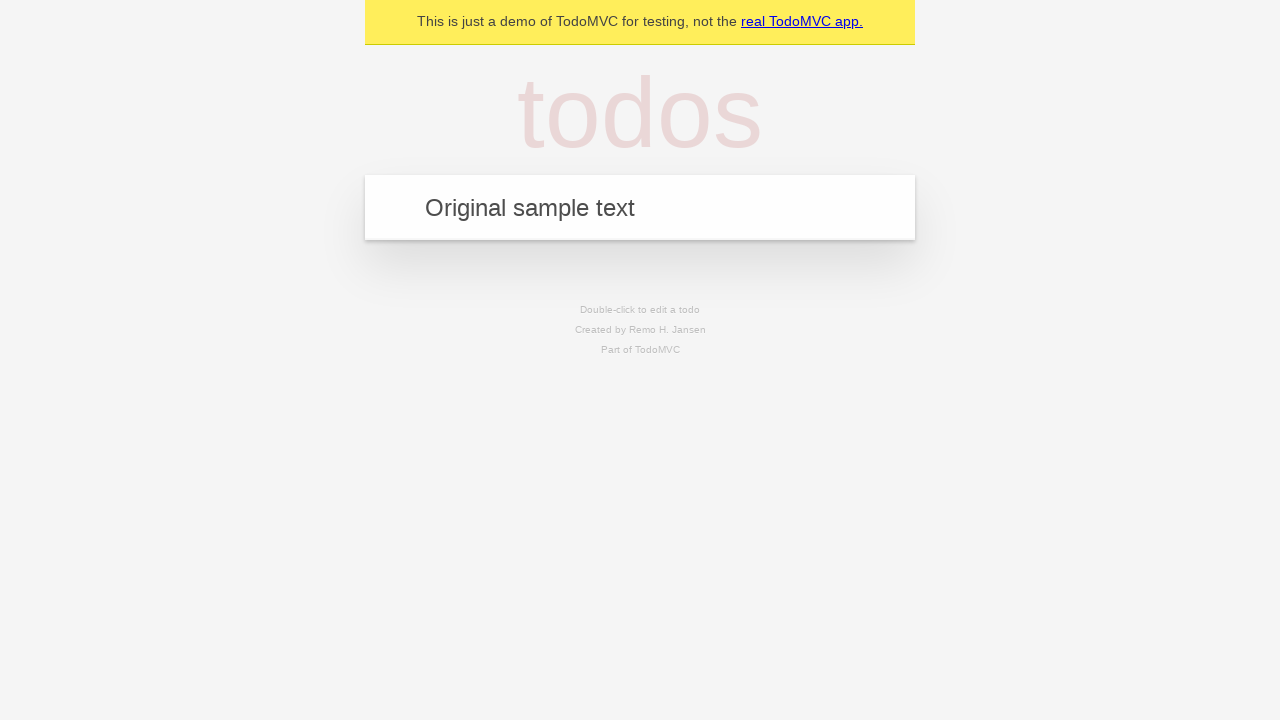

Pressed Enter to add the todo item
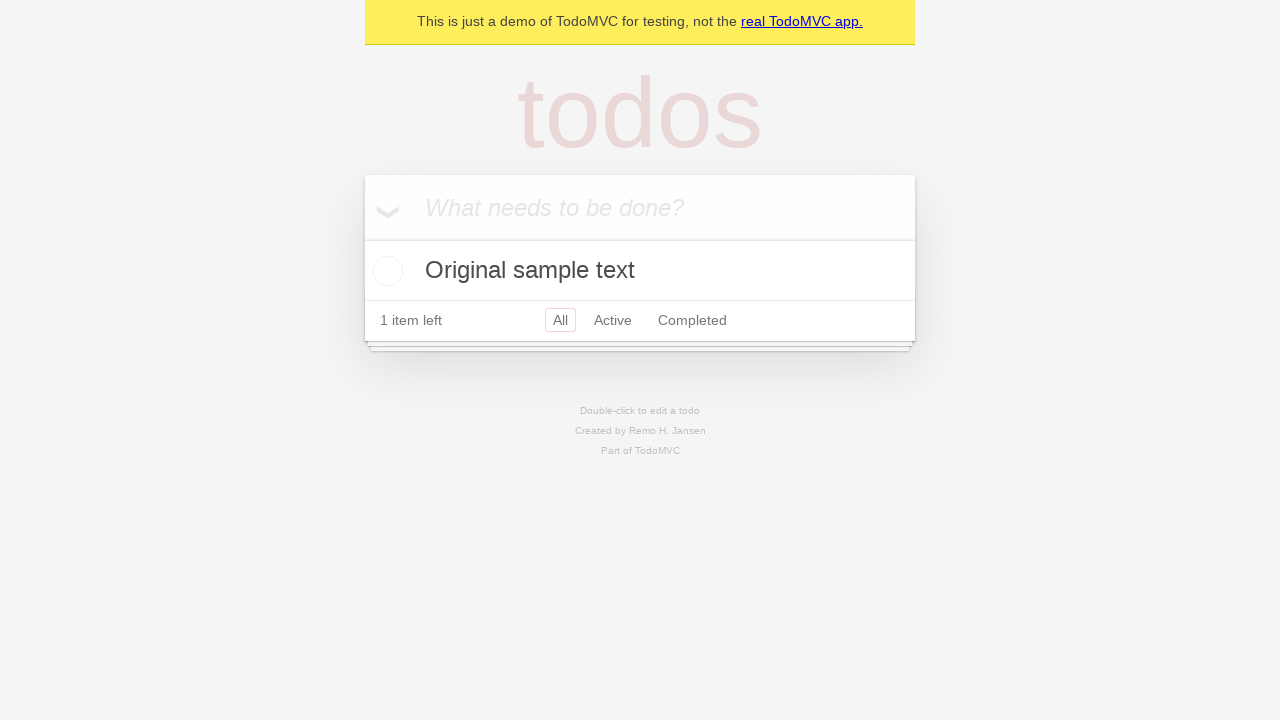

Todo item appeared in the list
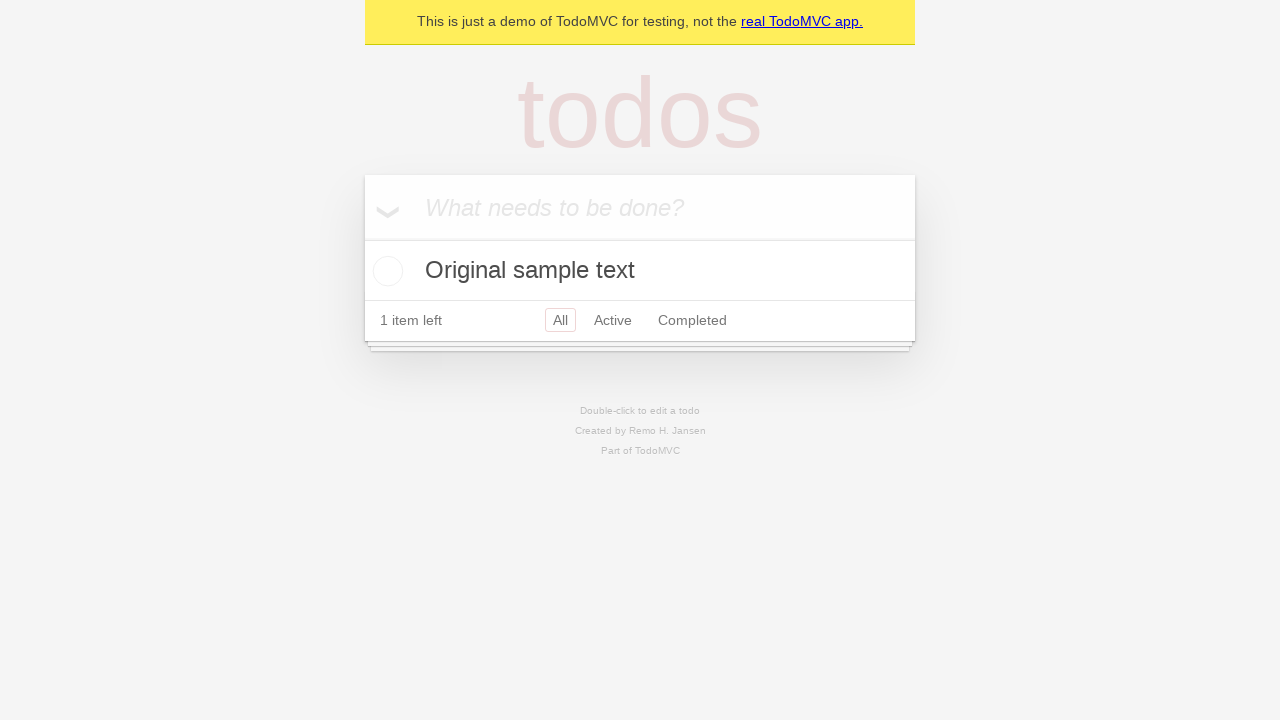

Double-clicked todo item to enter edit mode at (640, 271) on .todo-list li label
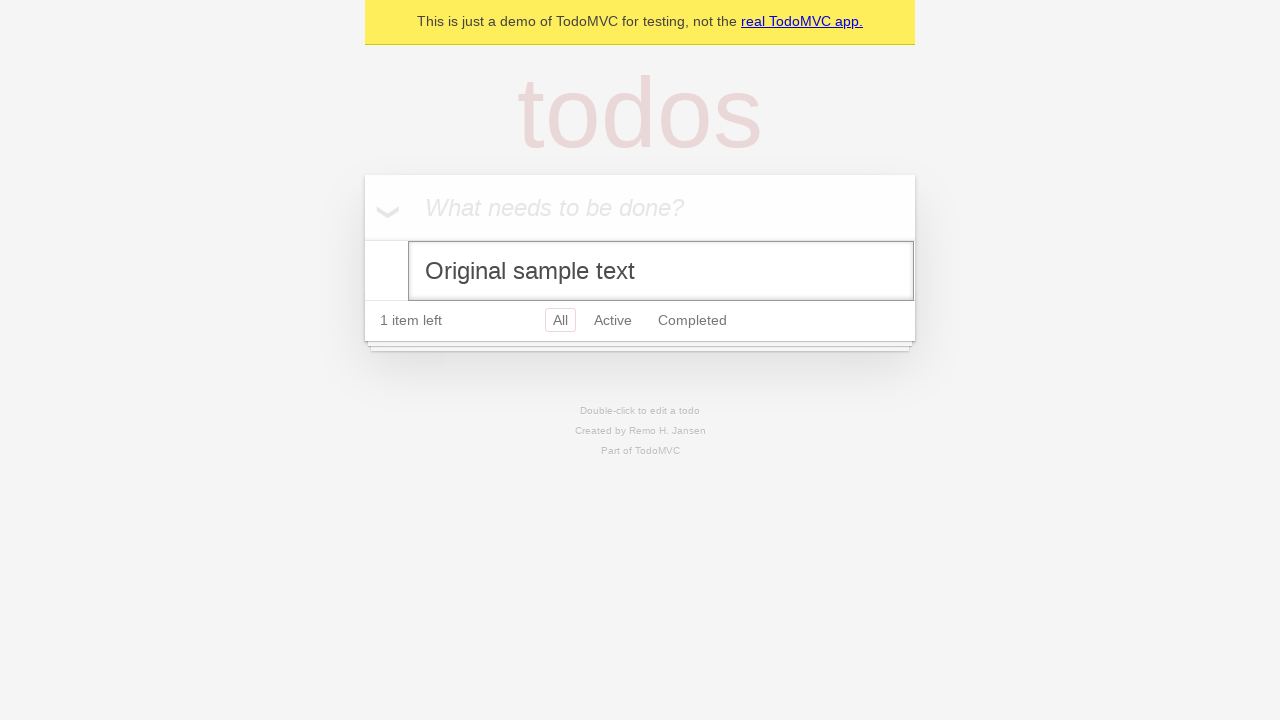

Changed todo text to 'Modified text' in edit mode on .todo-list li.editing .edit
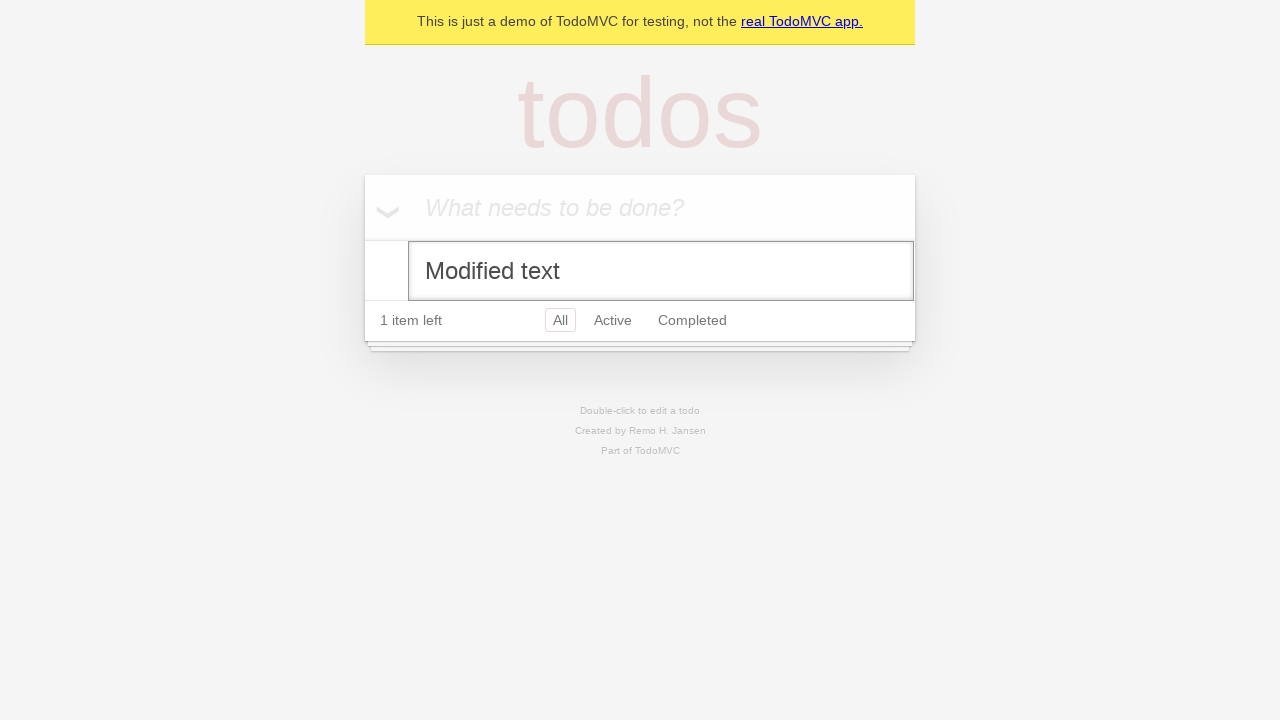

Pressed Escape to cancel editing
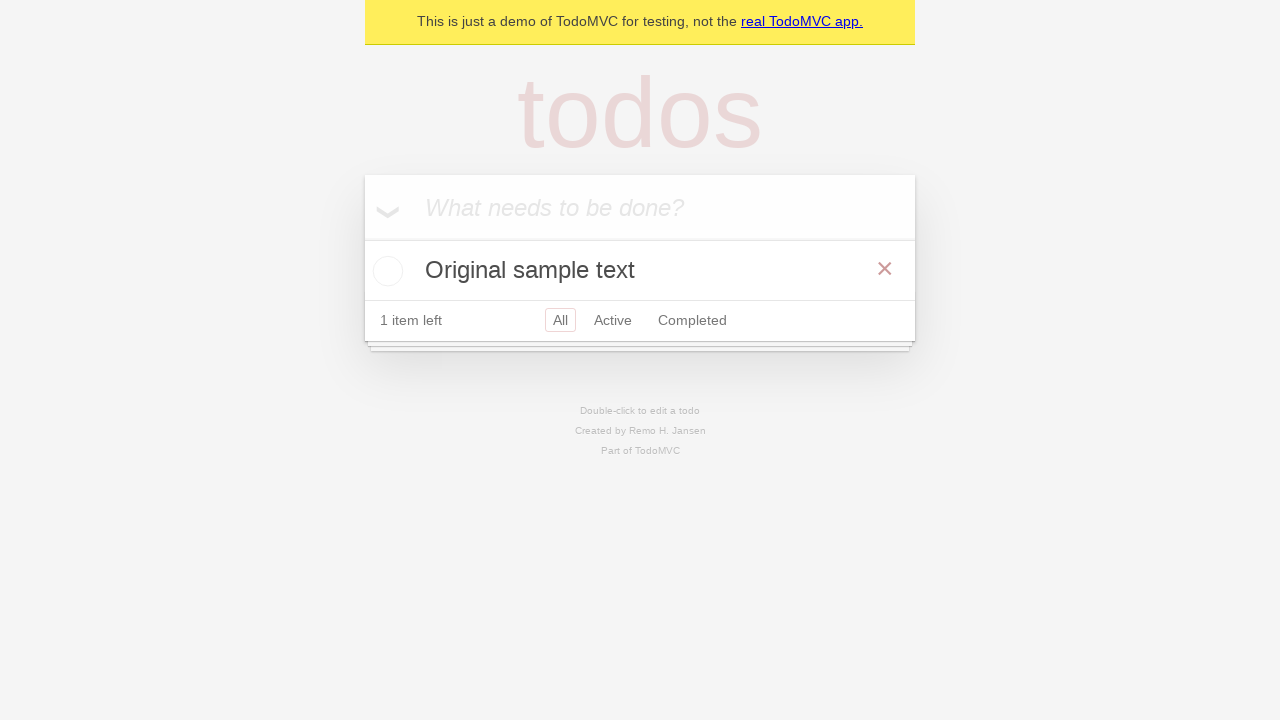

Verified that original todo text 'Original sample text' is preserved
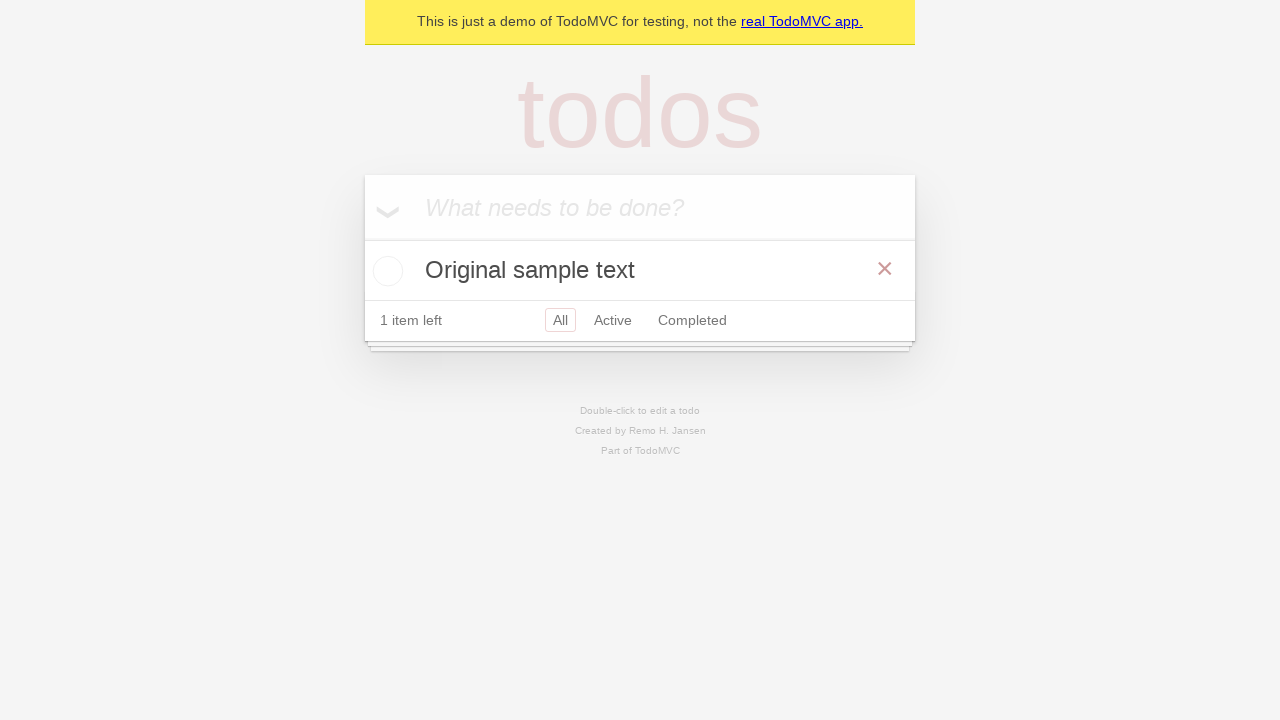

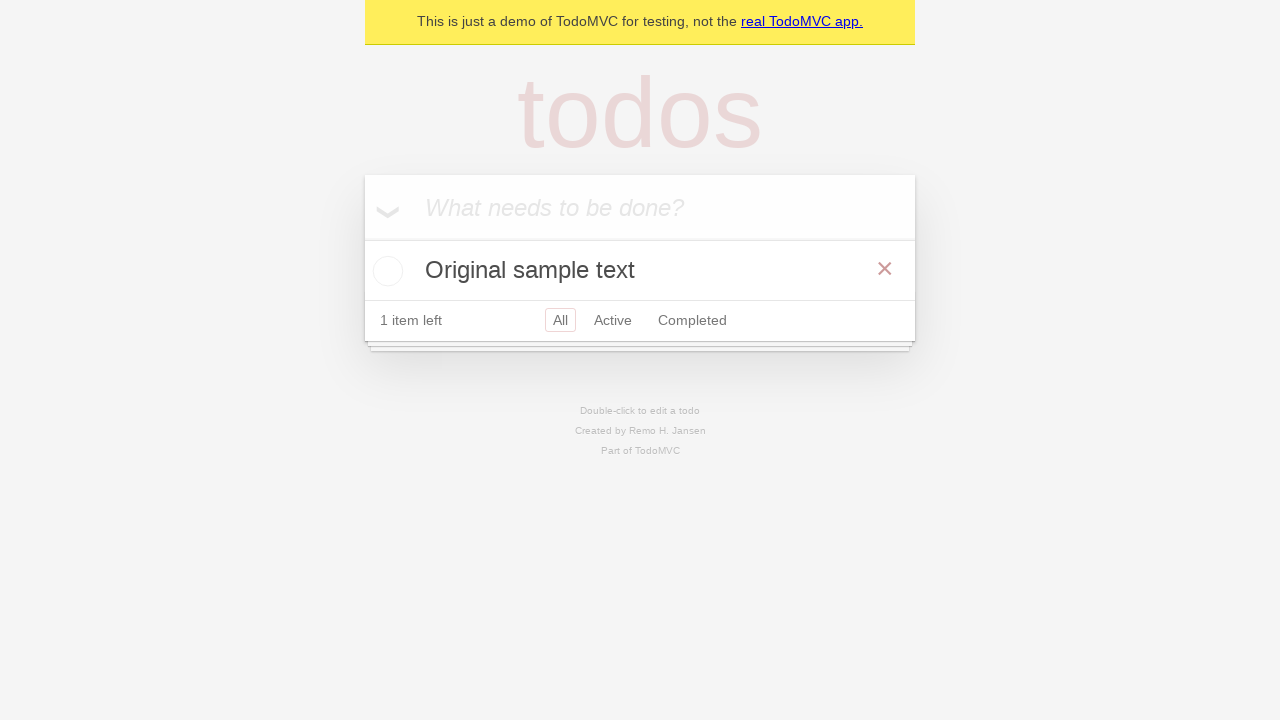